Tests a passenger dropdown selector by clicking to open it, incrementing the adult count 4 times (from 1 to 5 adults), closing the dropdown, and verifying the displayed text shows "5 Adult".

Starting URL: https://rahulshettyacademy.com/dropdownsPractise/

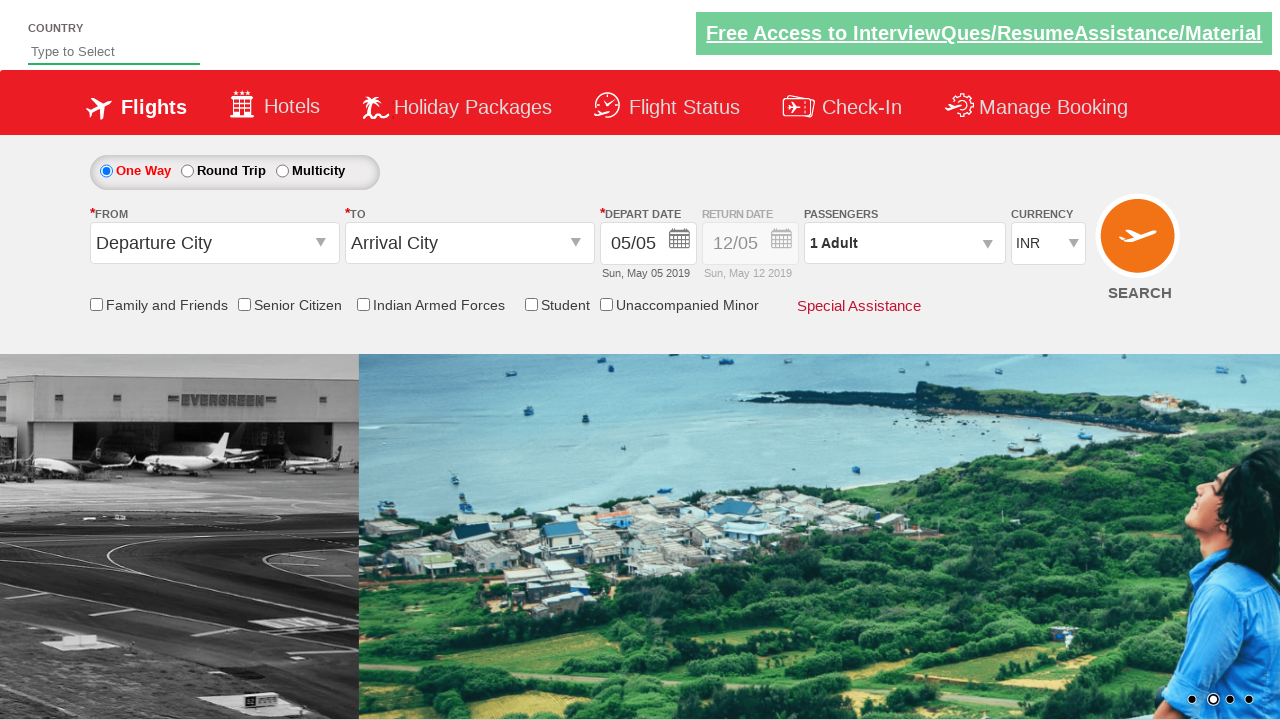

Clicked passenger info dropdown to open it at (904, 243) on #divpaxinfo
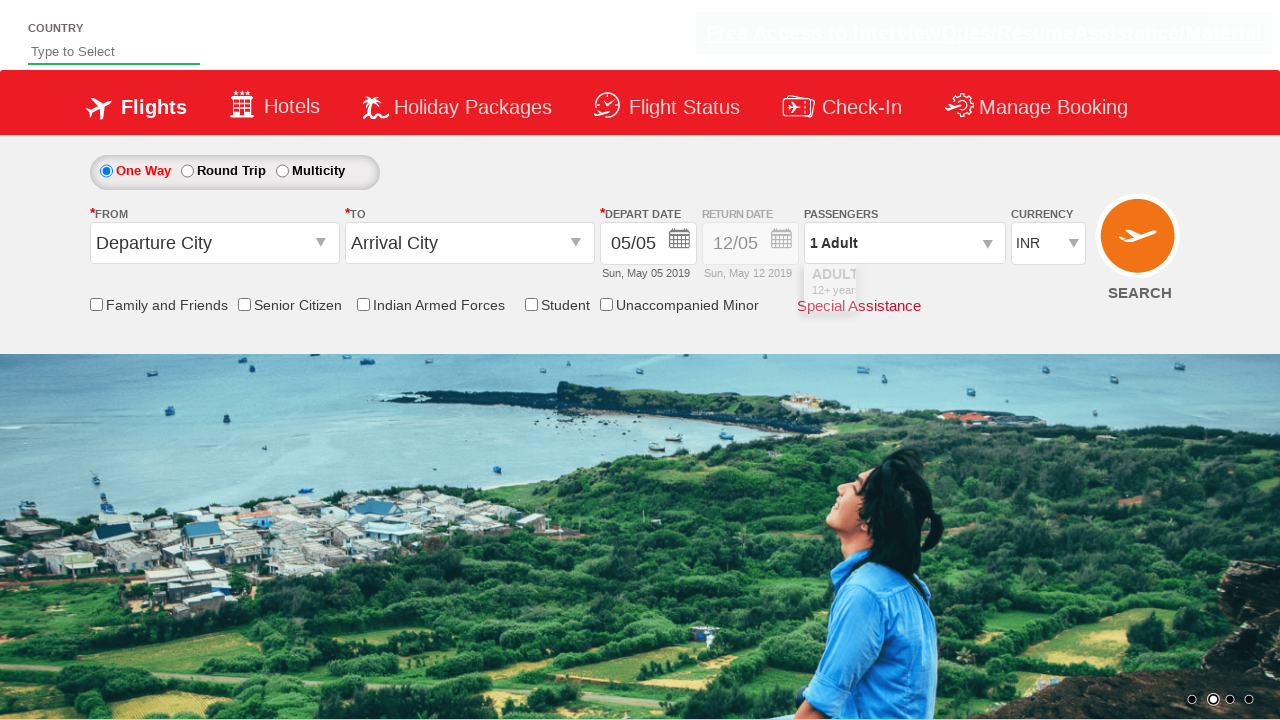

Waited for dropdown to be visible
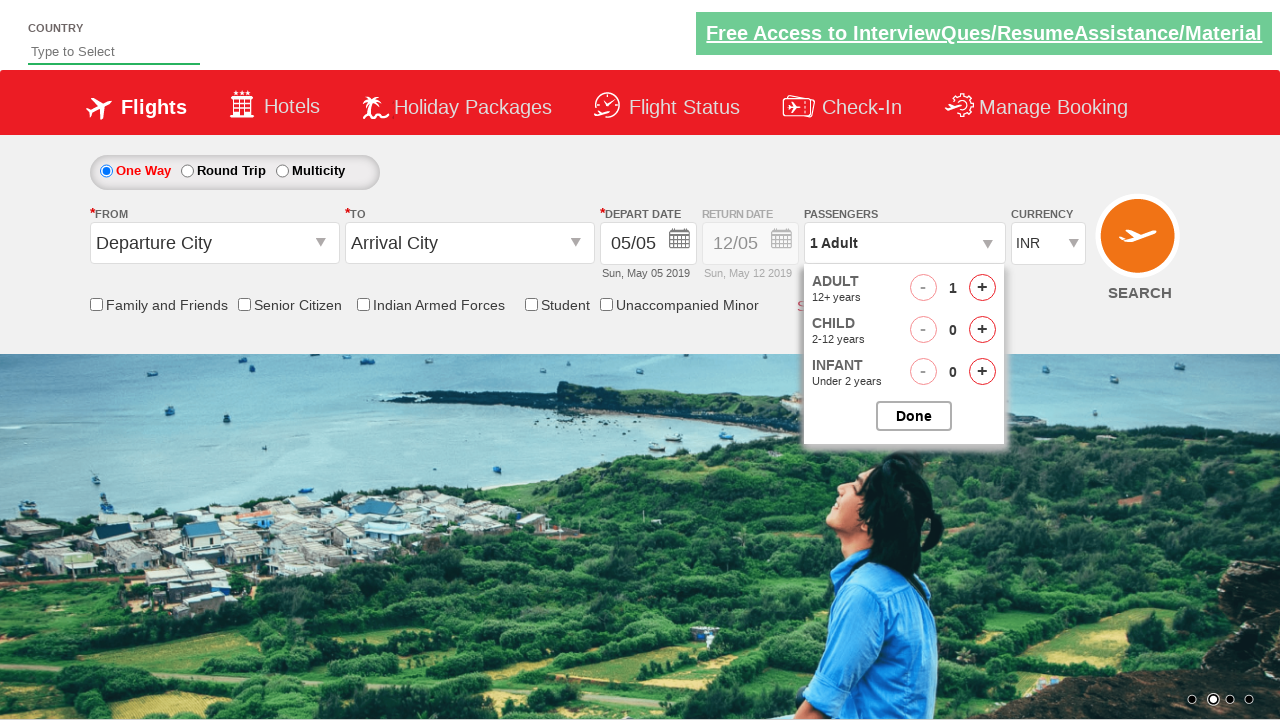

Clicked increment adult button (iteration 1 of 4) at (982, 288) on #hrefIncAdt
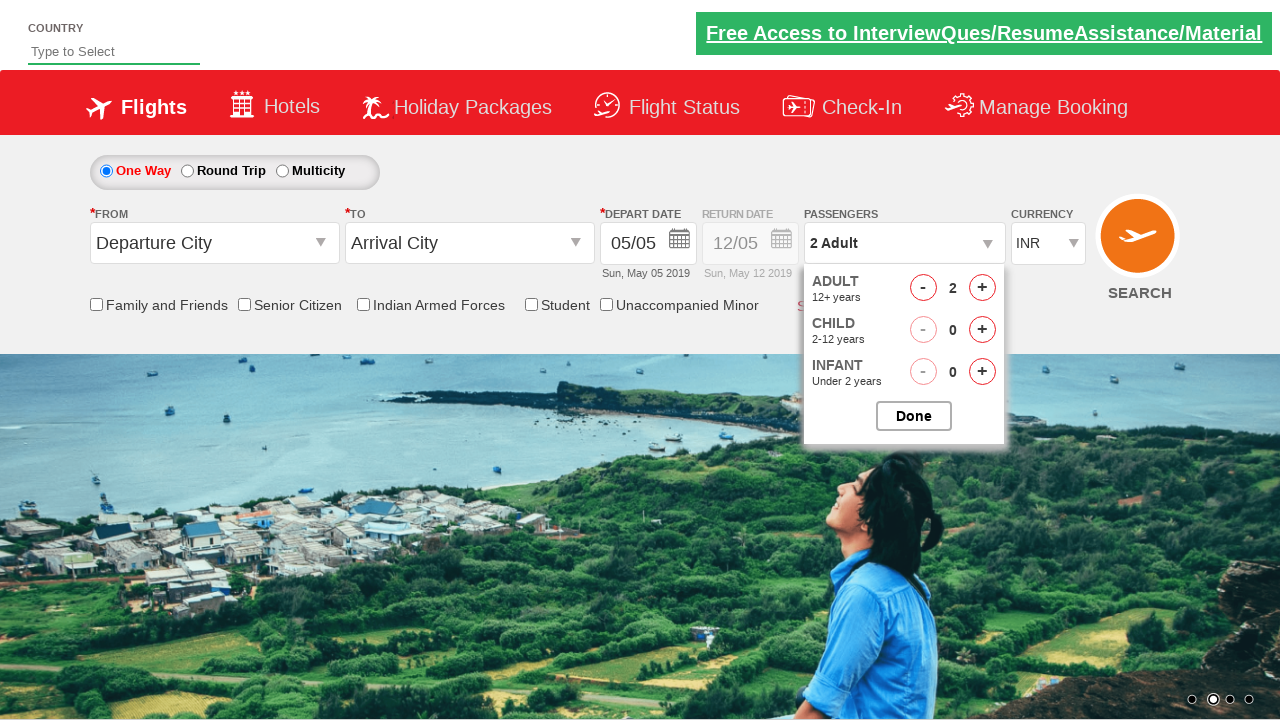

Clicked increment adult button (iteration 2 of 4) at (982, 288) on #hrefIncAdt
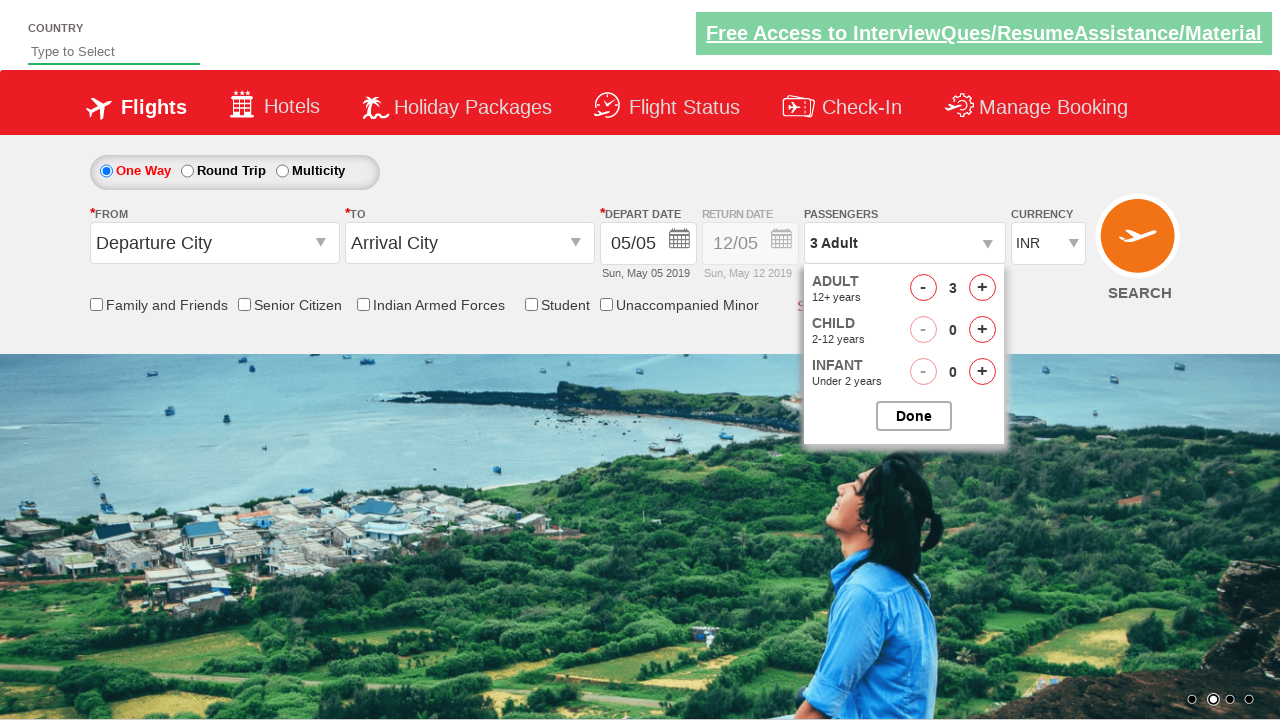

Clicked increment adult button (iteration 3 of 4) at (982, 288) on #hrefIncAdt
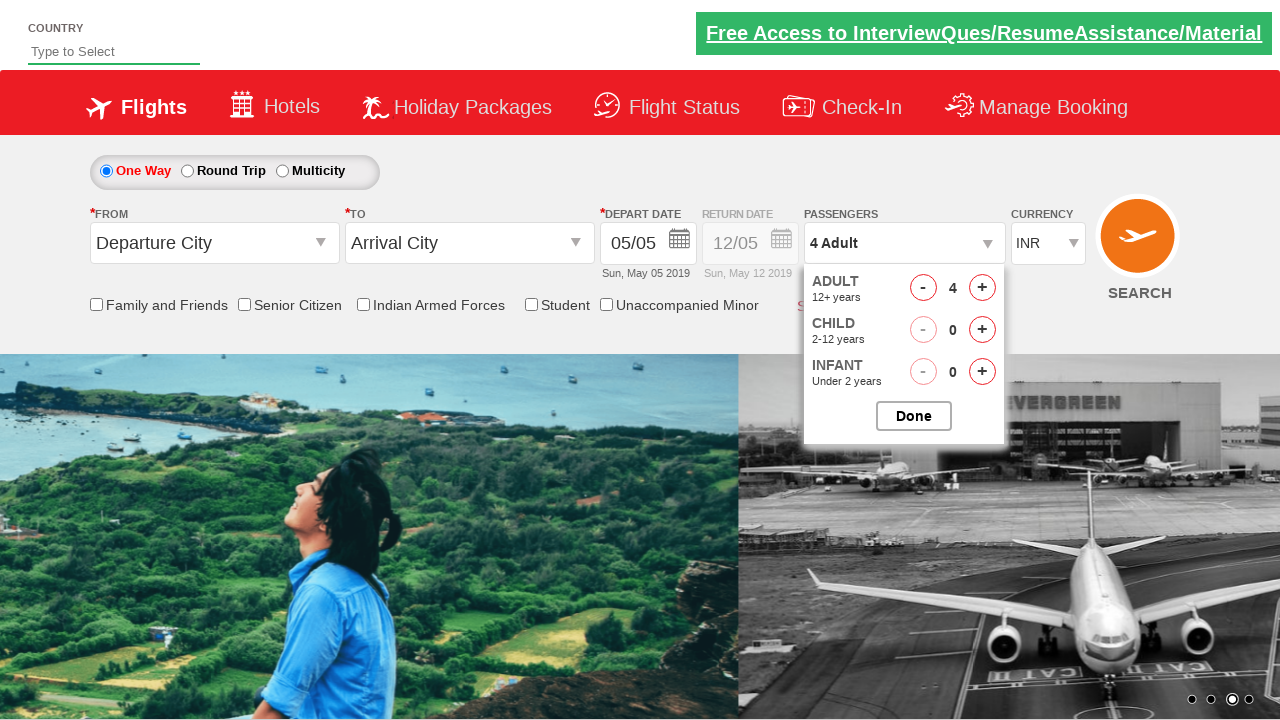

Clicked increment adult button (iteration 4 of 4) at (982, 288) on #hrefIncAdt
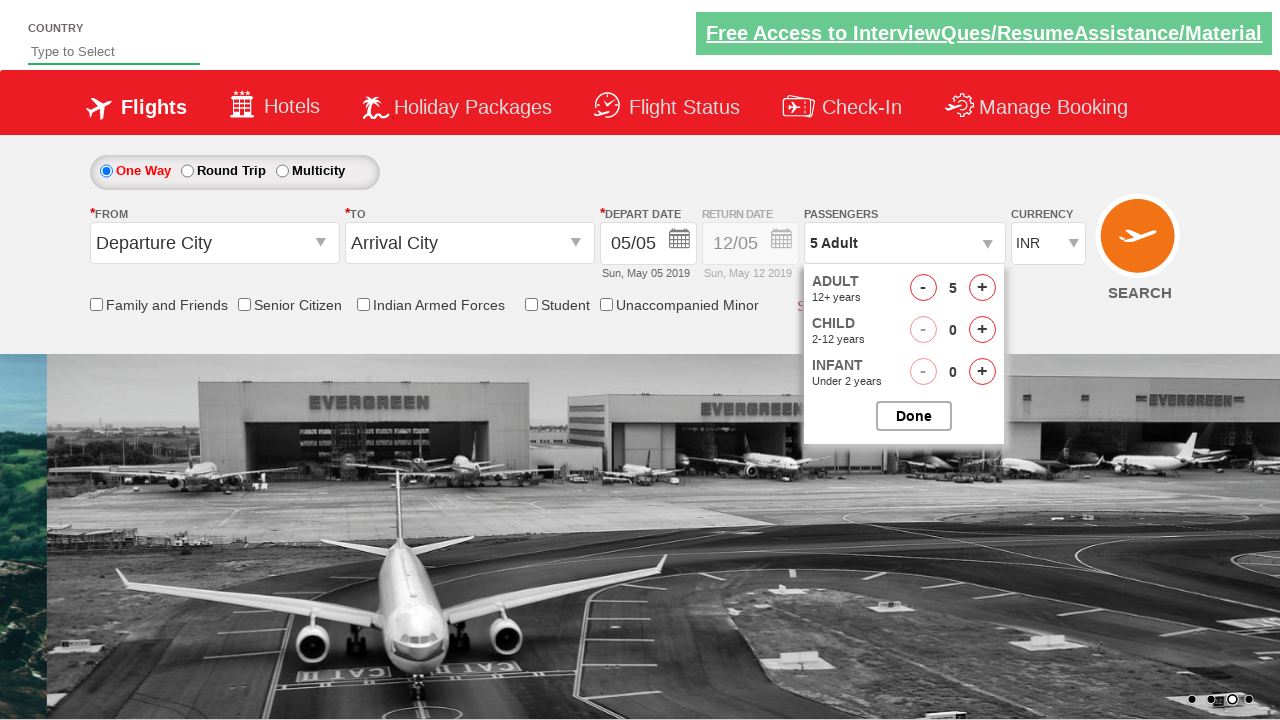

Clicked button to close passenger selection dropdown at (914, 416) on #btnclosepaxoption
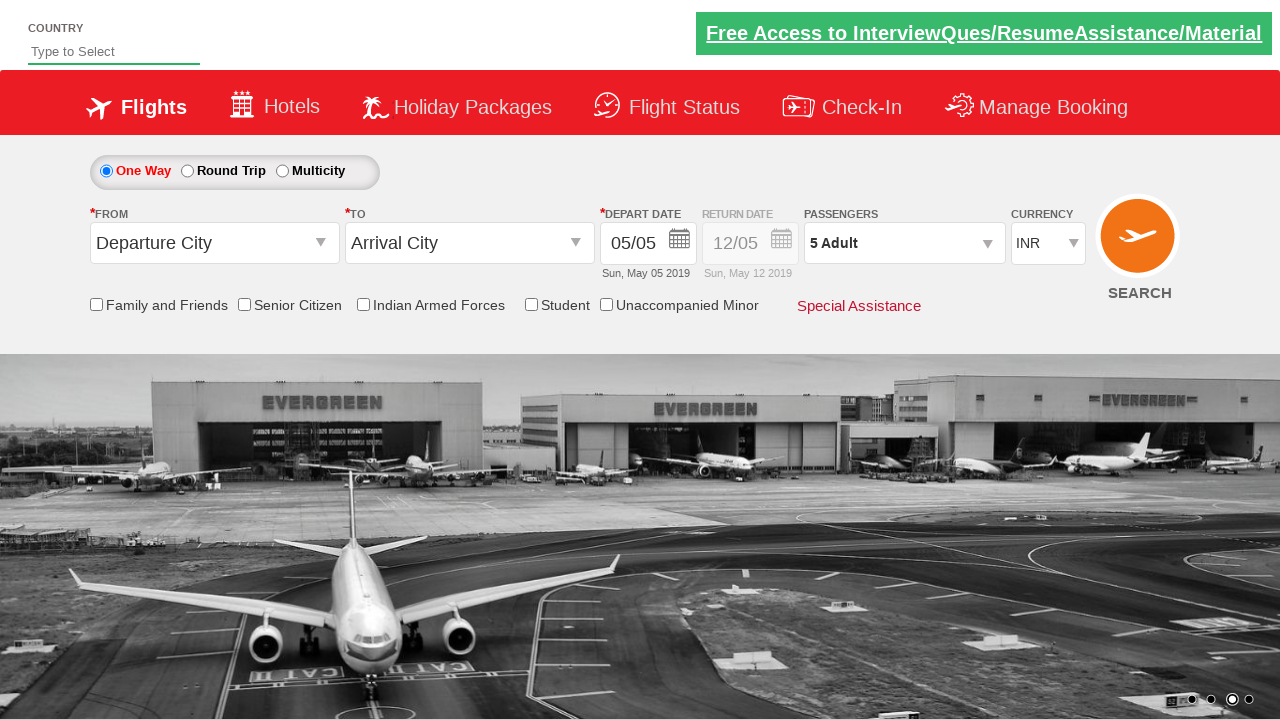

Verified that dropdown displays '5 Adult'
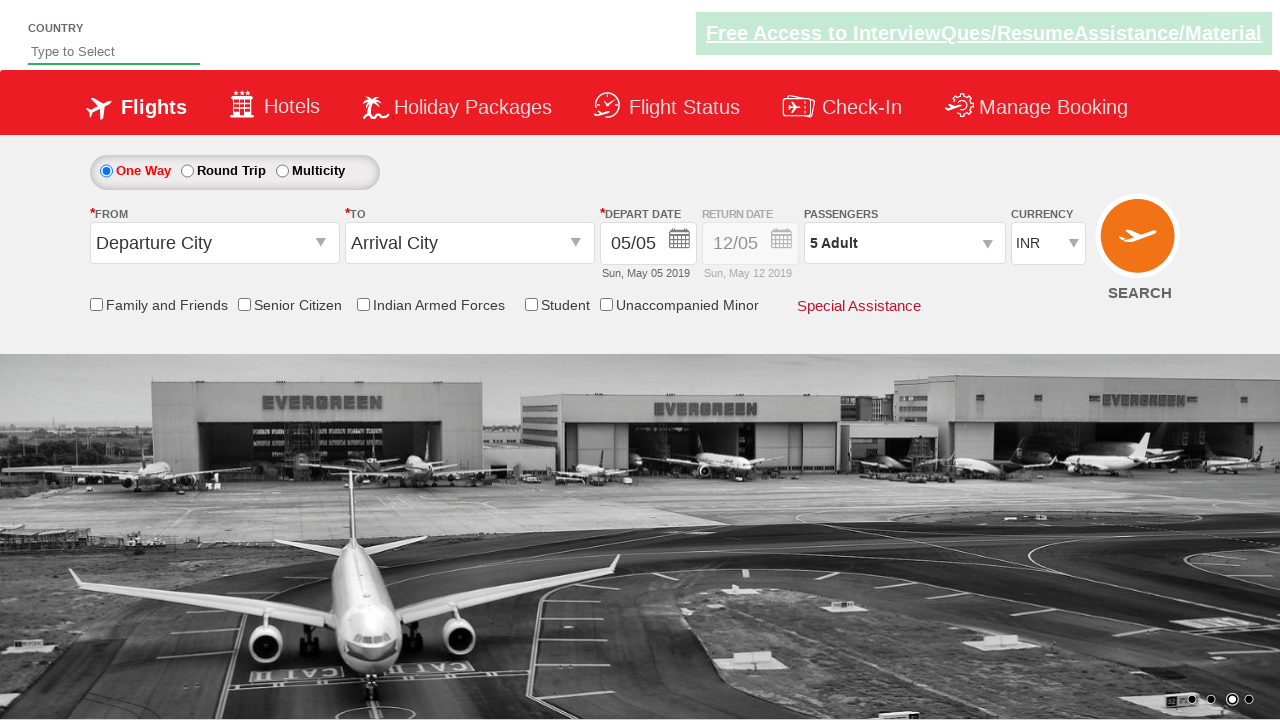

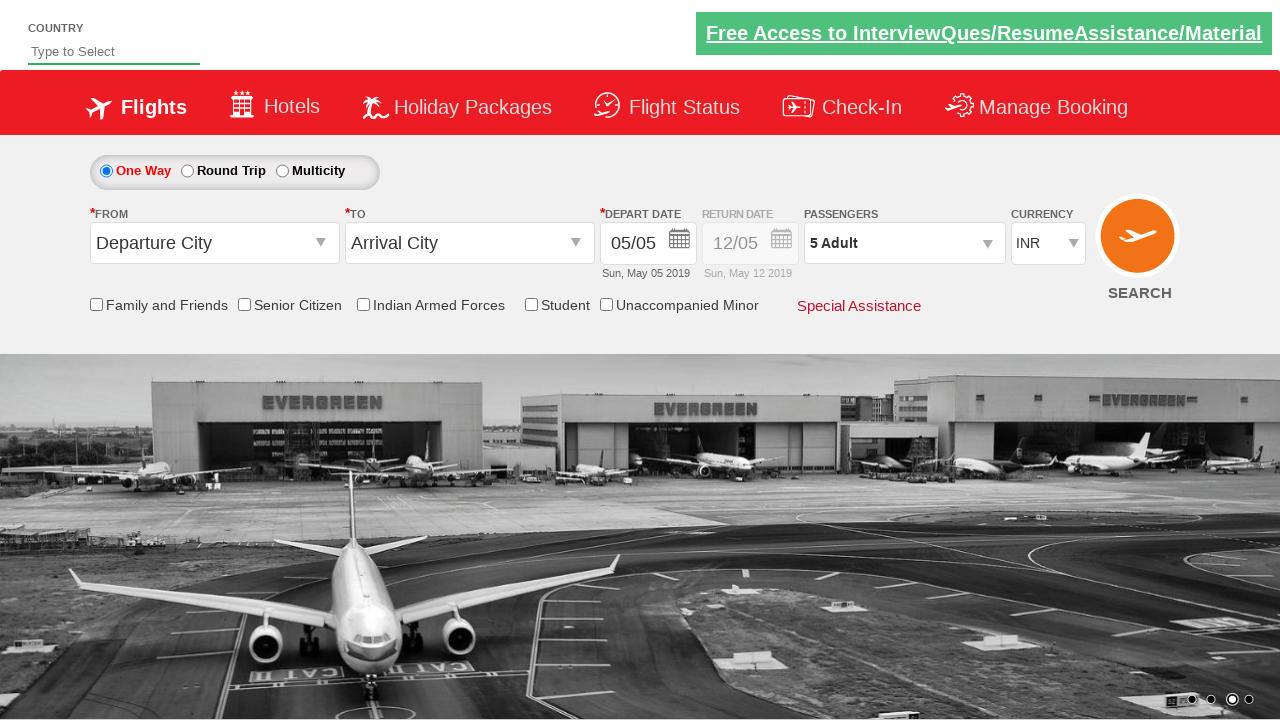